Basic navigation test that navigates to YouTube and verifies the page loads by checking the title is present

Starting URL: https://www.youtube.com

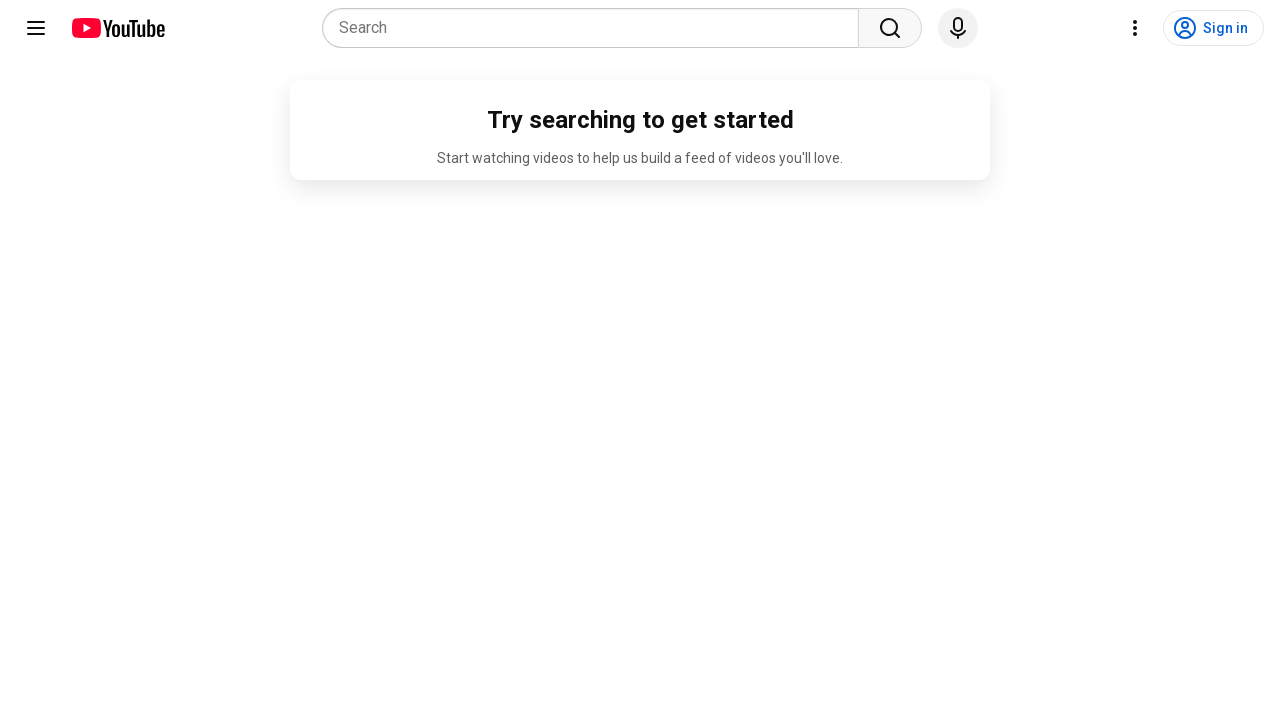

Navigated to YouTube homepage
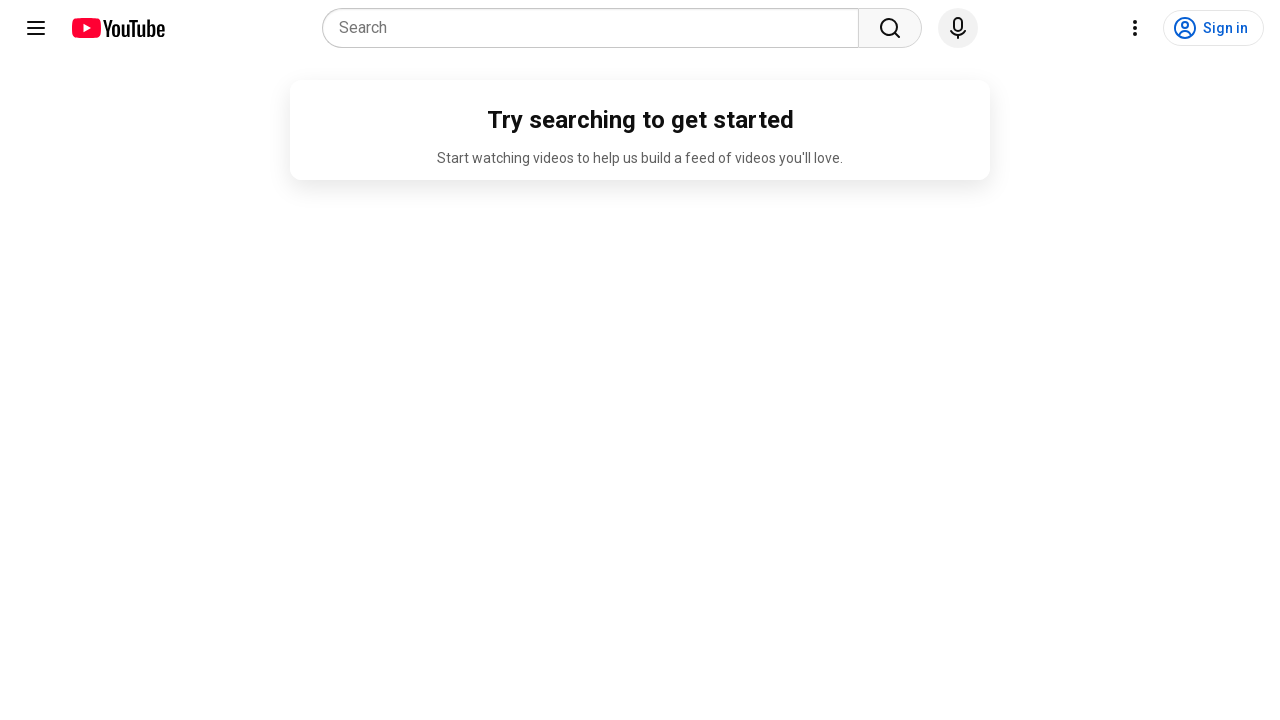

Page DOM content fully loaded
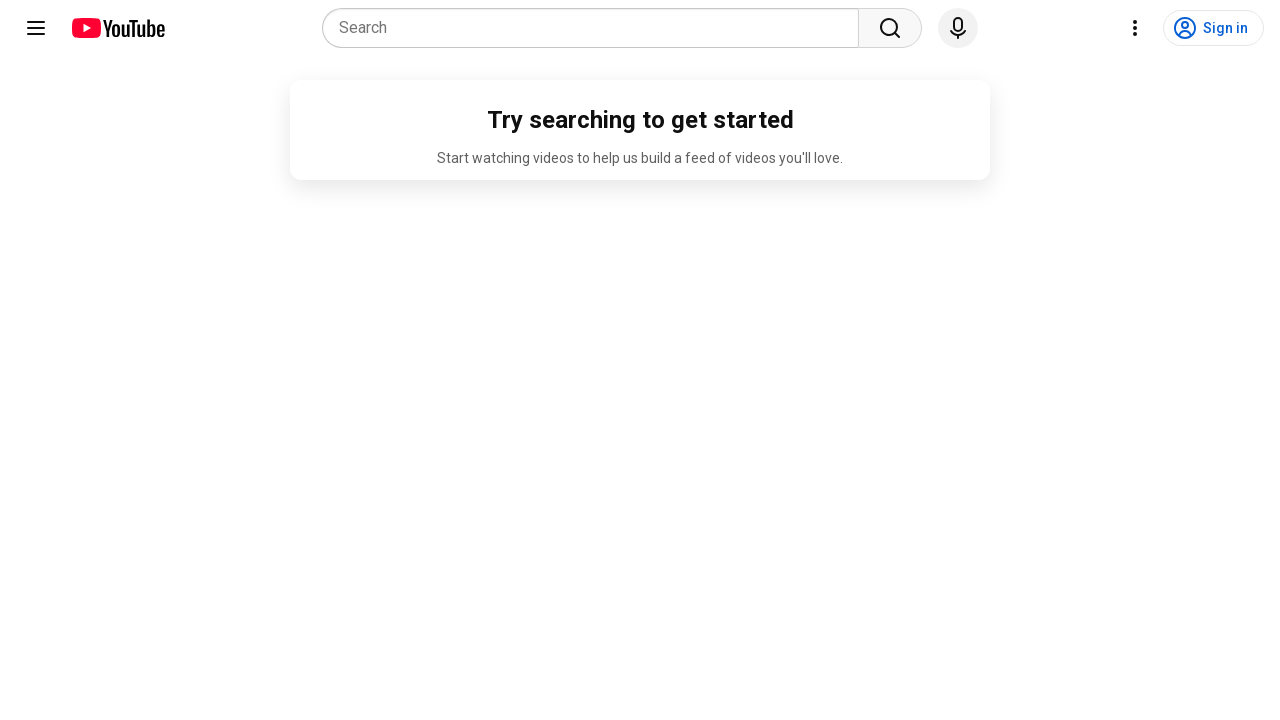

Verified page title contains 'YouTube'
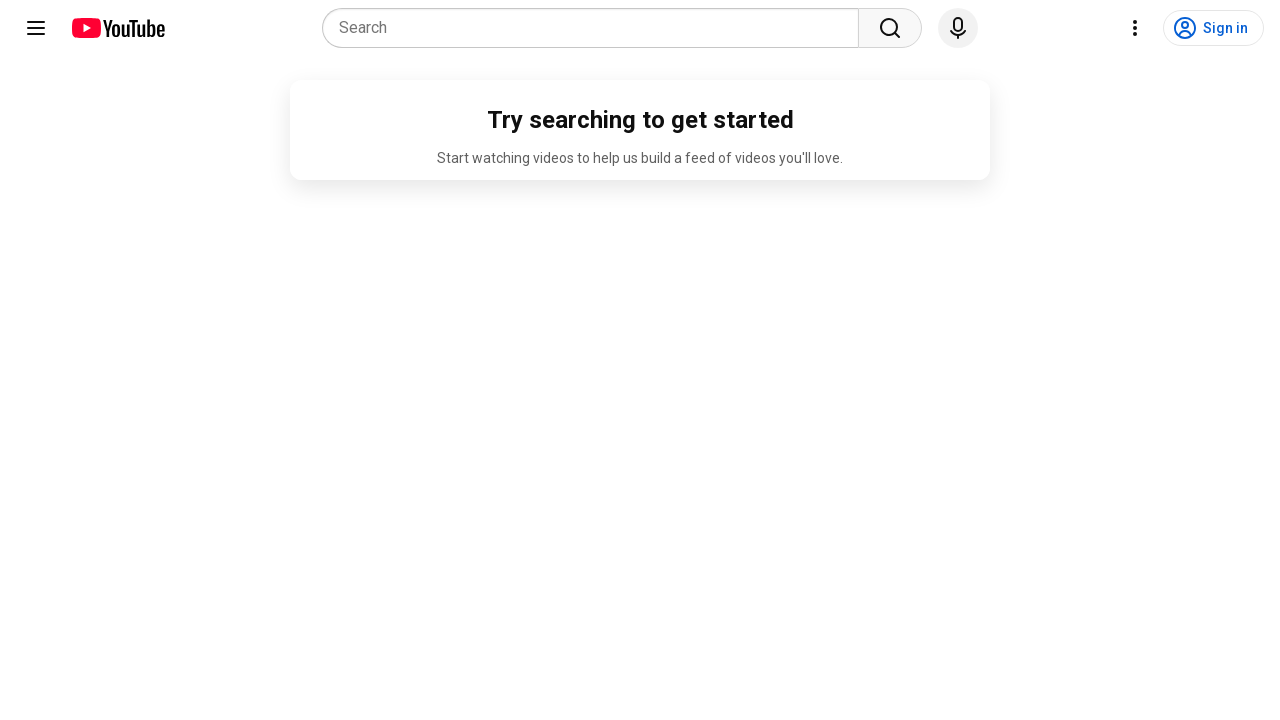

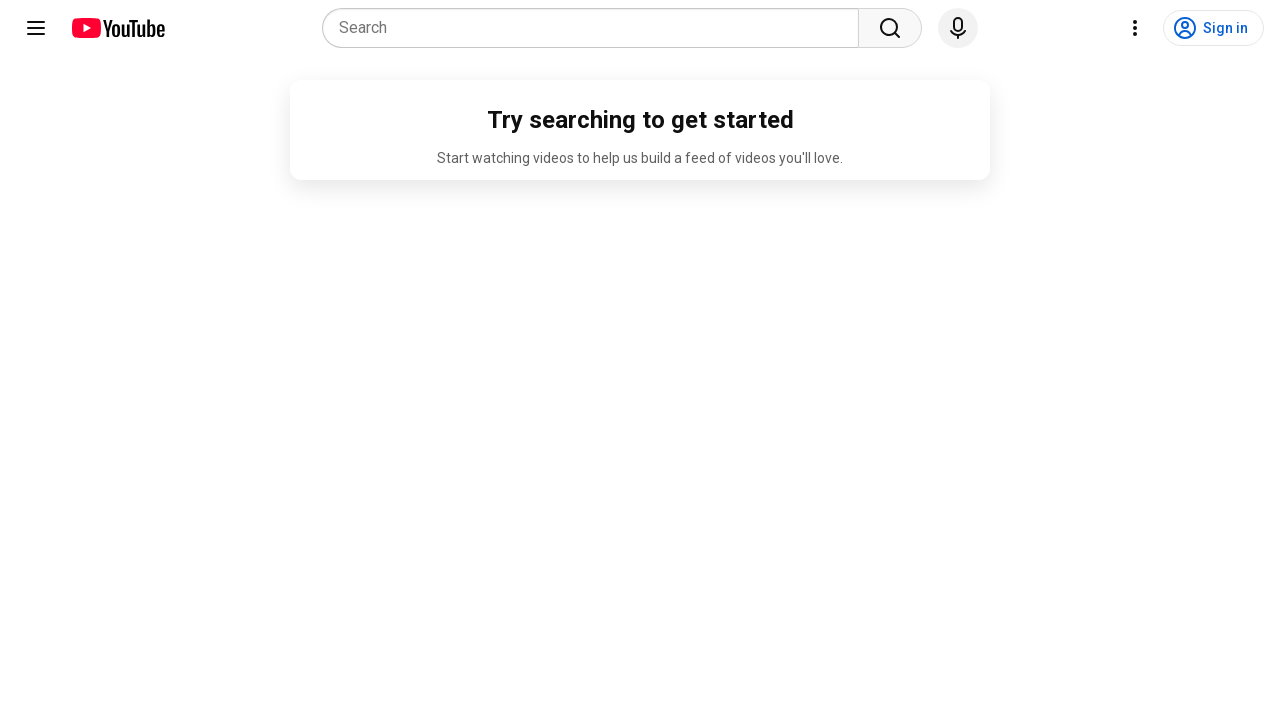